Navigates to the GitHub YouTube channel videos page and waits for it to fully load

Starting URL: https://www.youtube.com/c/GitHub/videos

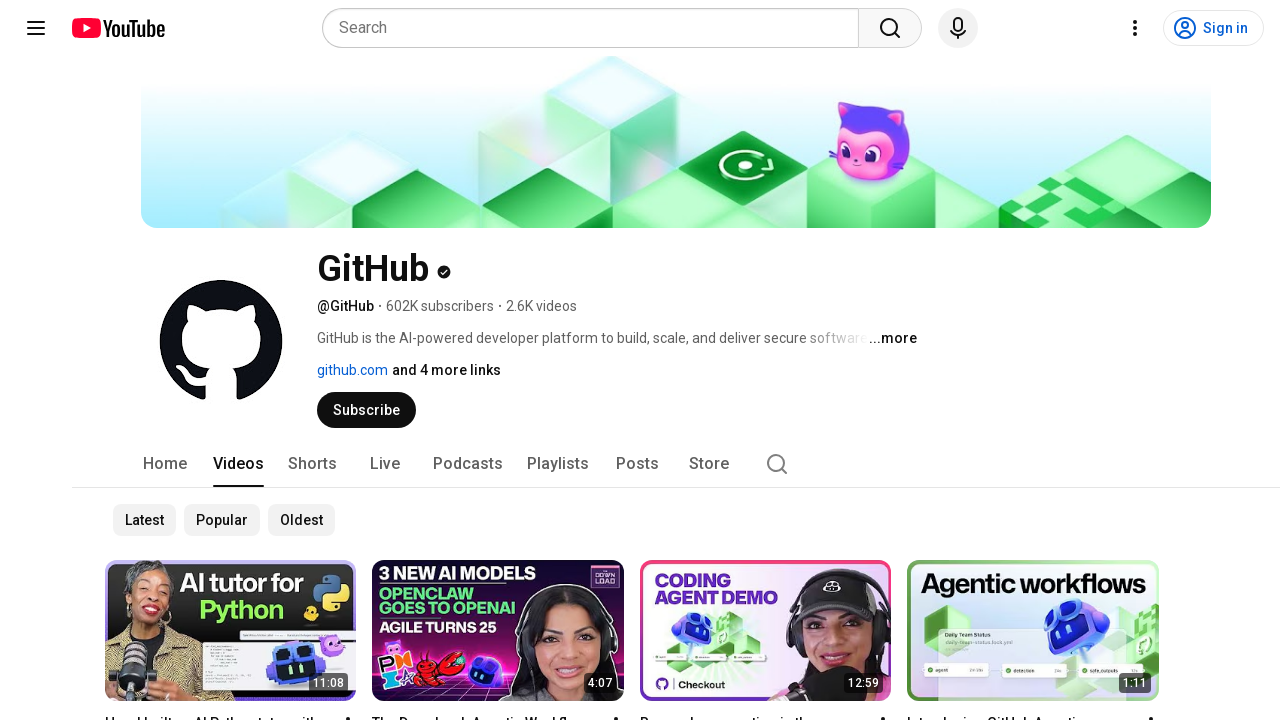

Navigated to GitHub YouTube channel videos page
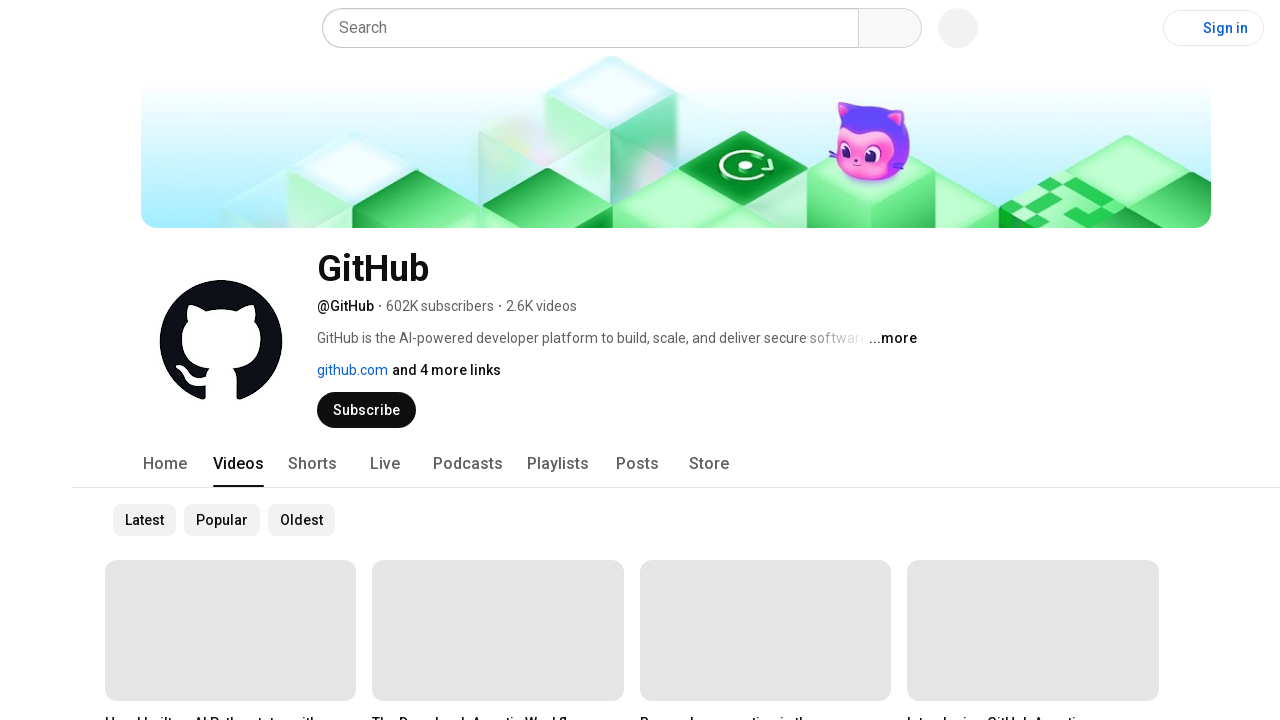

Waited for video elements to load on GitHub YouTube channel
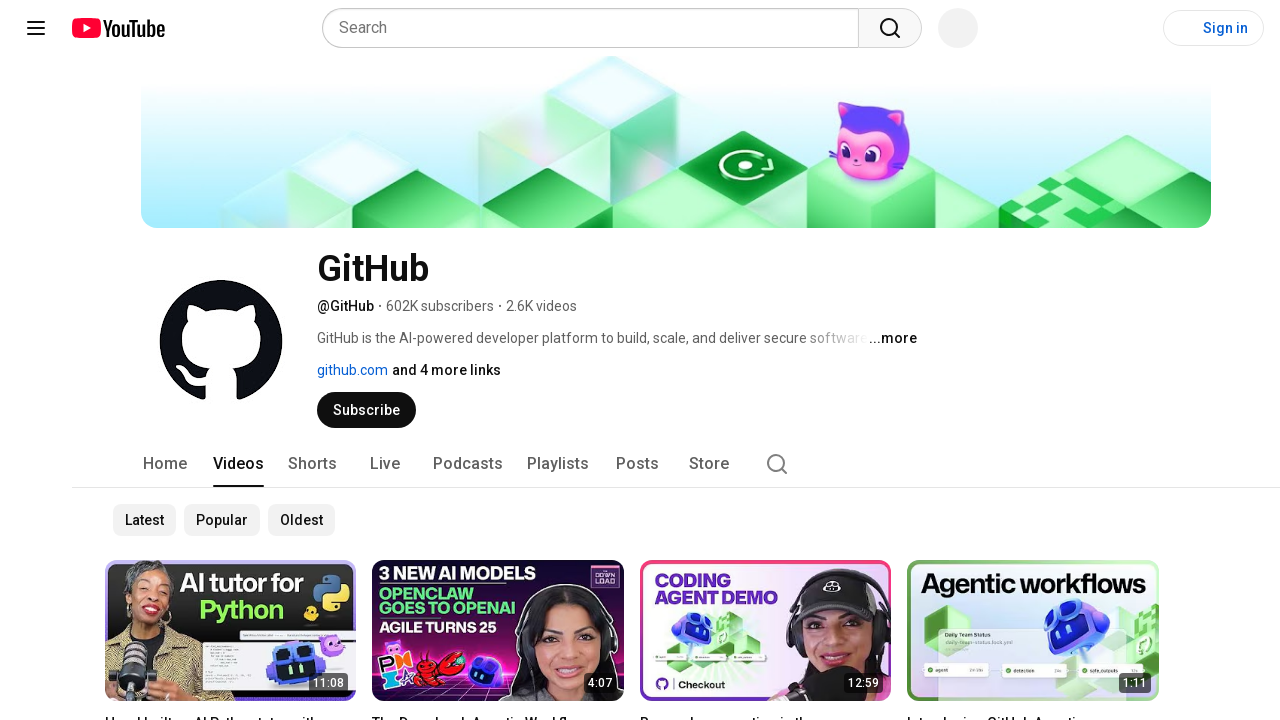

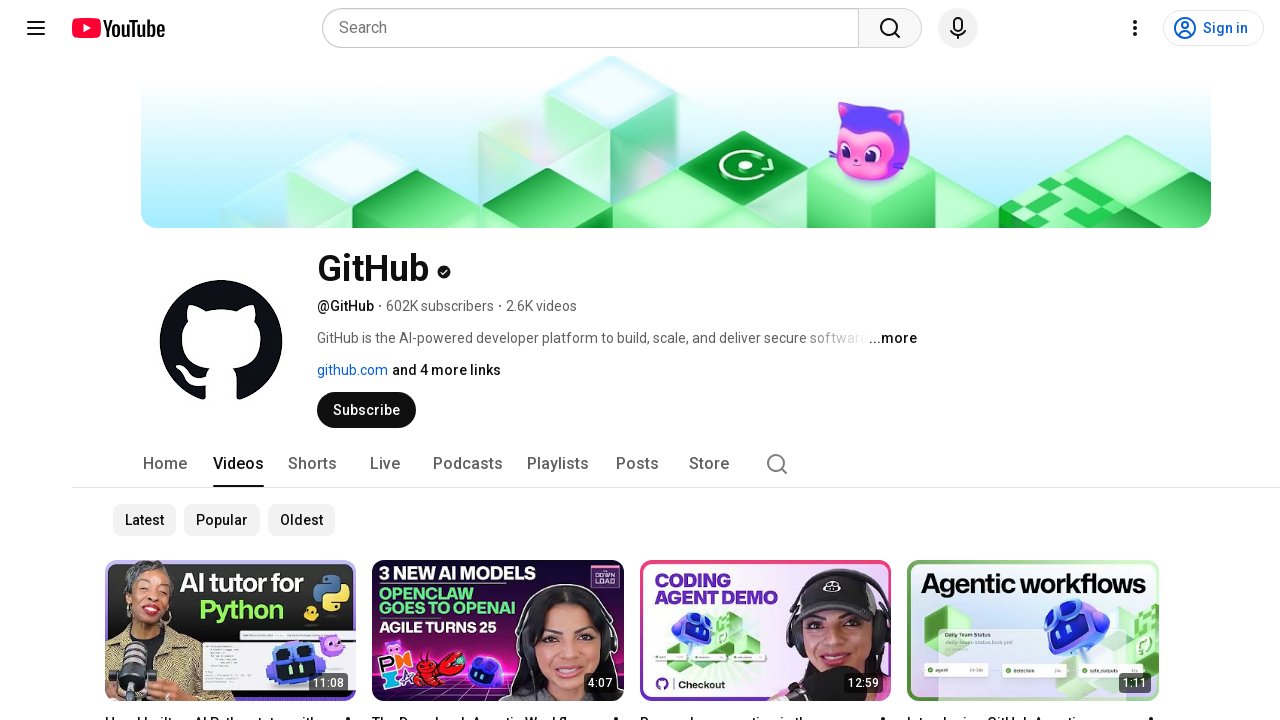